Navigates to the DemoQA broken links page and verifies that link elements are present on the page.

Starting URL: https://demoqa.com/broken

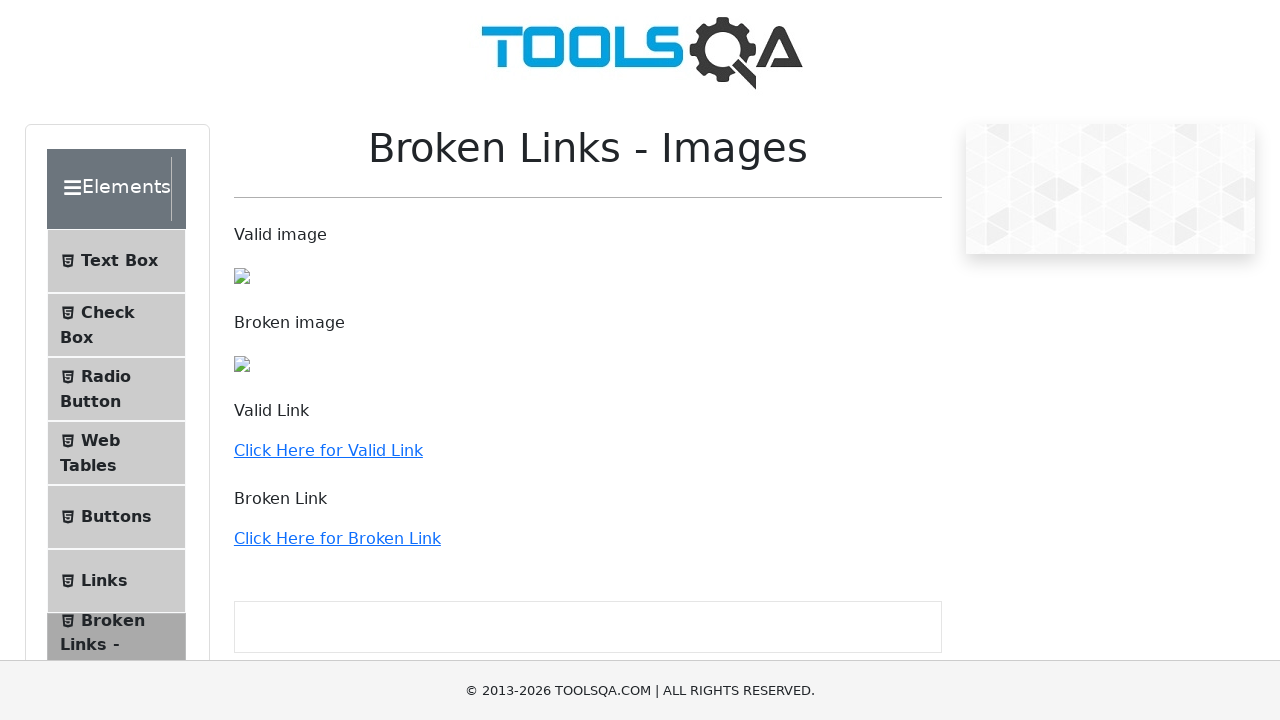

Navigated to DemoQA broken links page
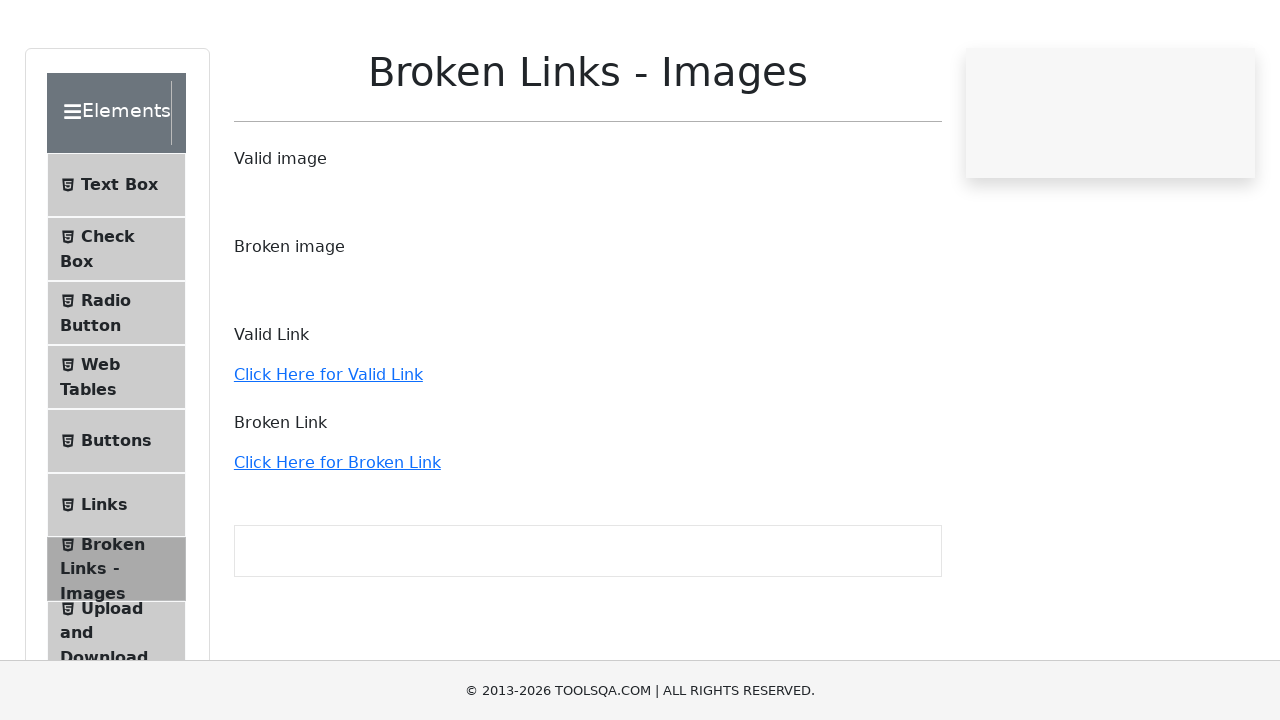

Page content loaded - link elements are present
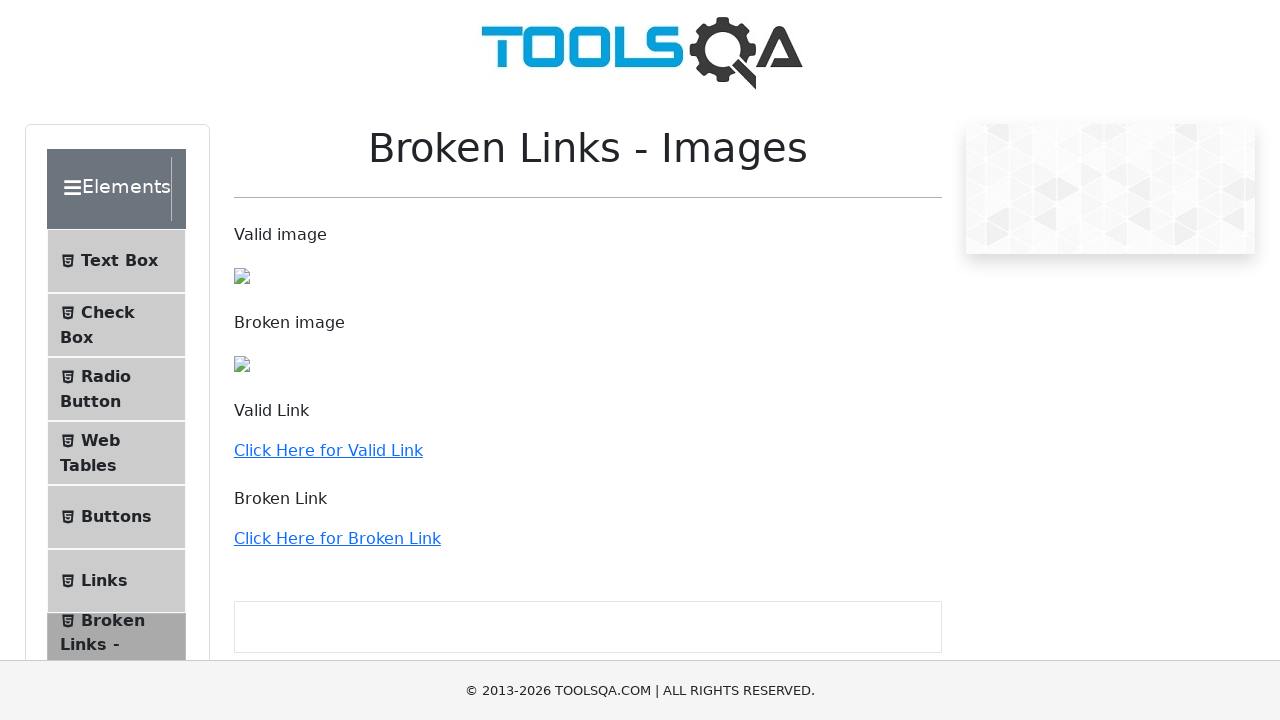

Located all link elements in the row
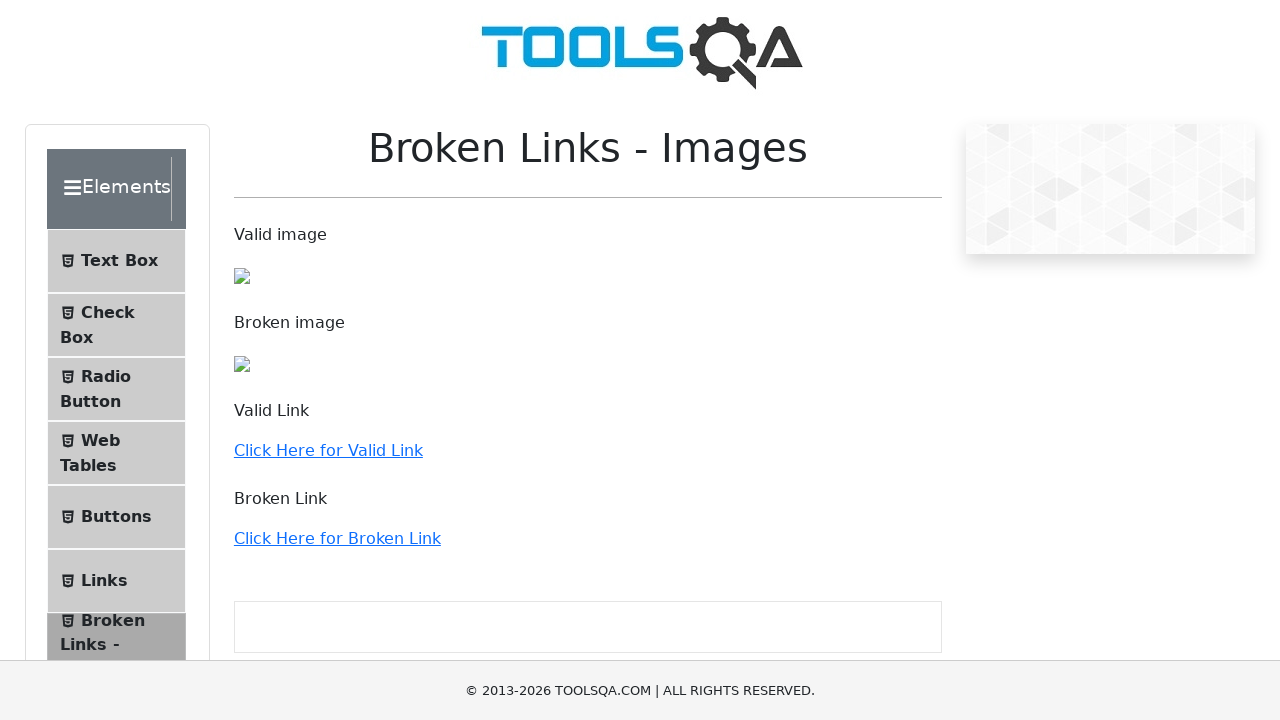

First link element is visible
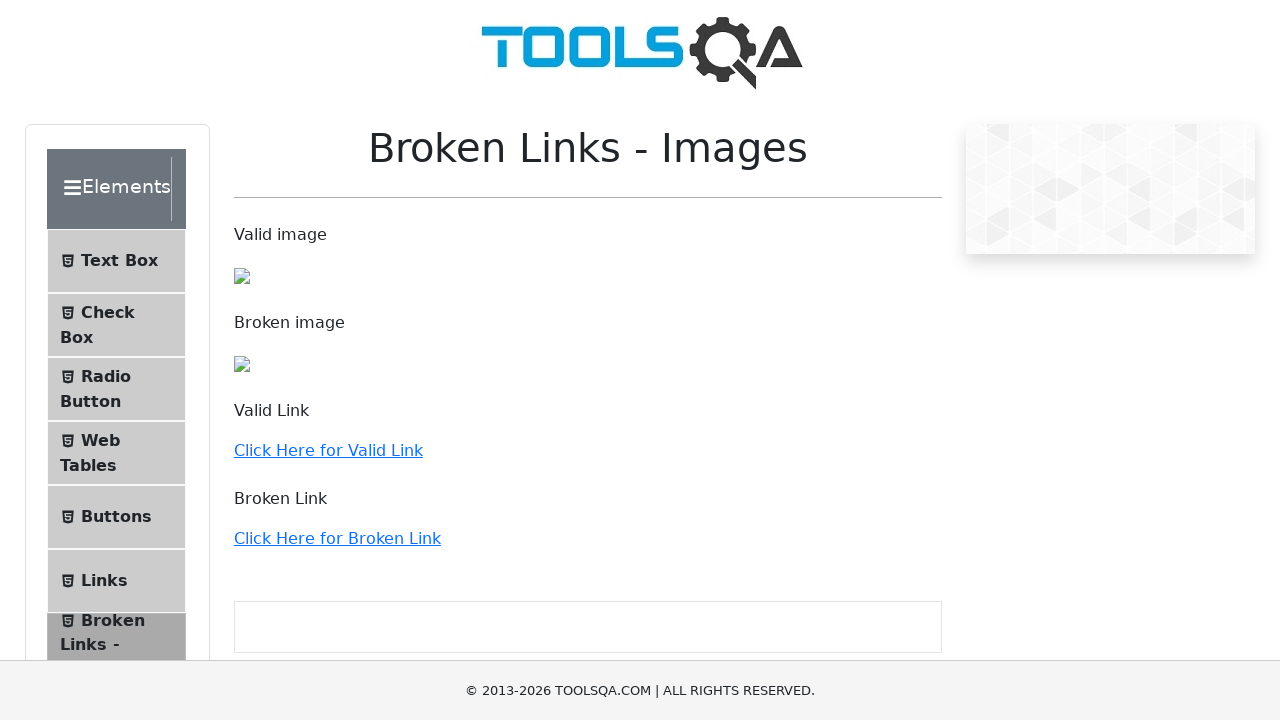

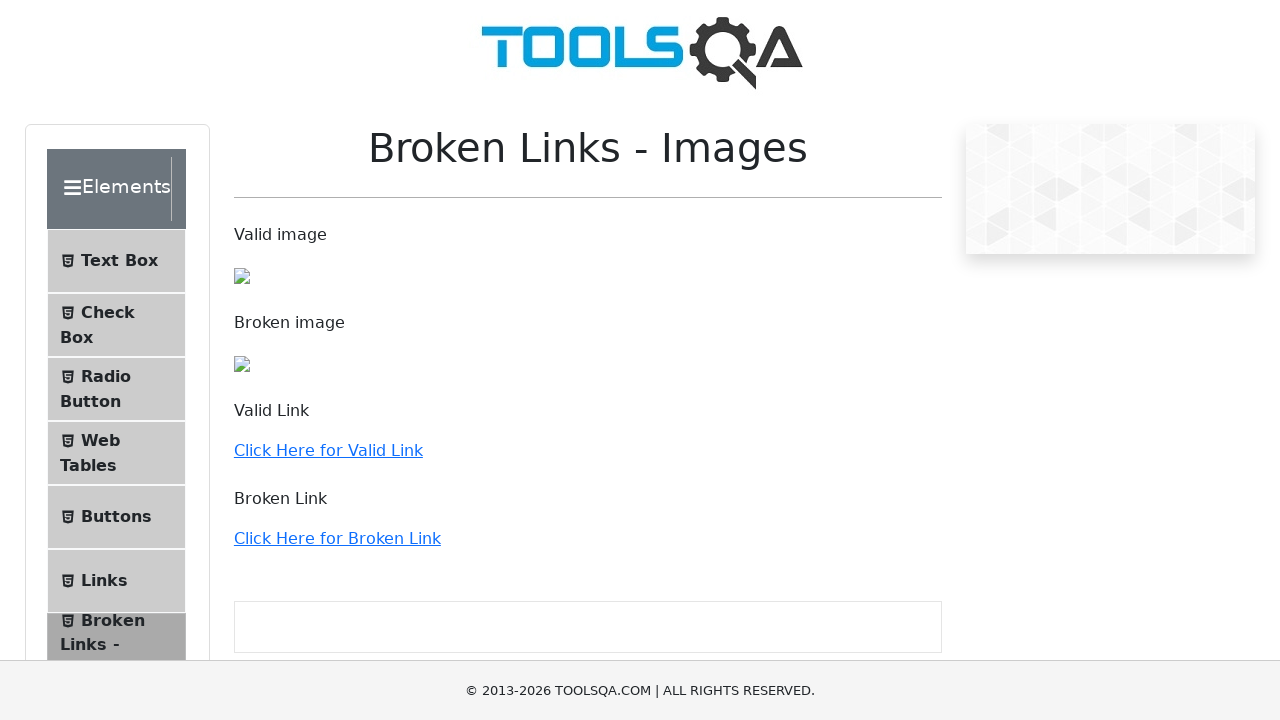